Navigates to the FakeRestAPI Swagger UI page and verifies that the page title is "Swagger UI"

Starting URL: https://fakerestapi.azurewebsites.net

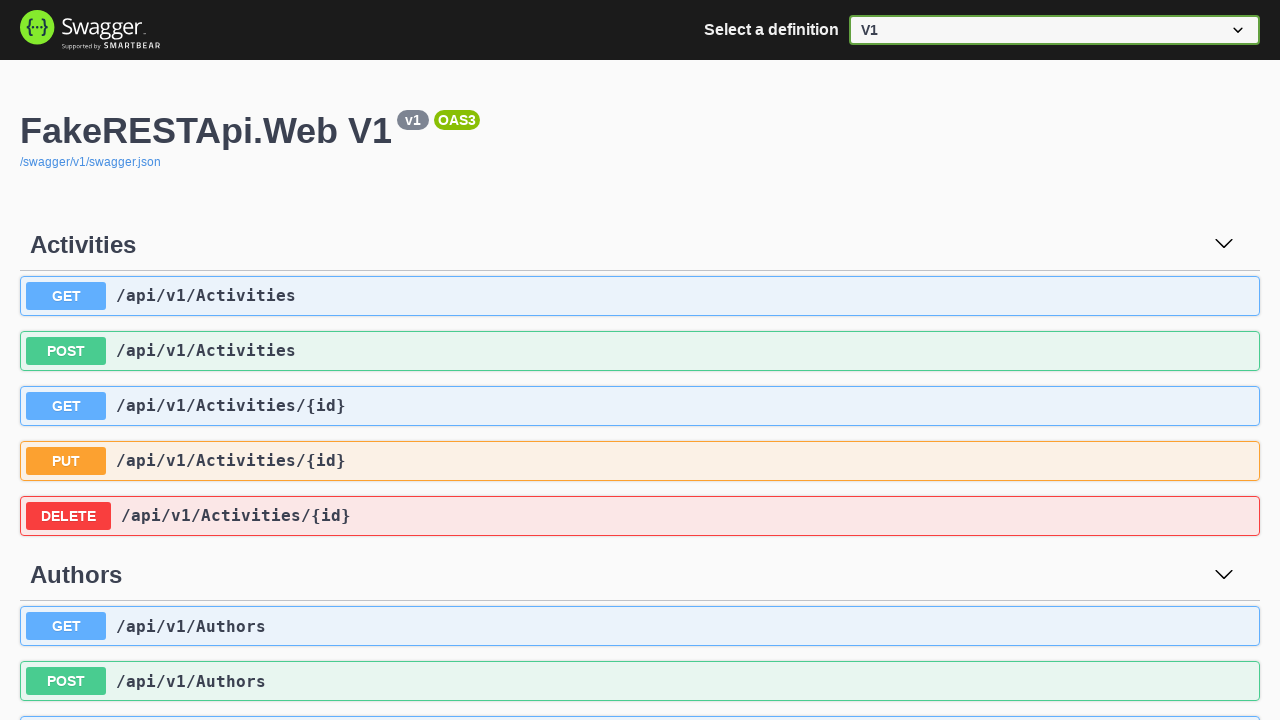

Navigated to https://fakerestapi.azurewebsites.net
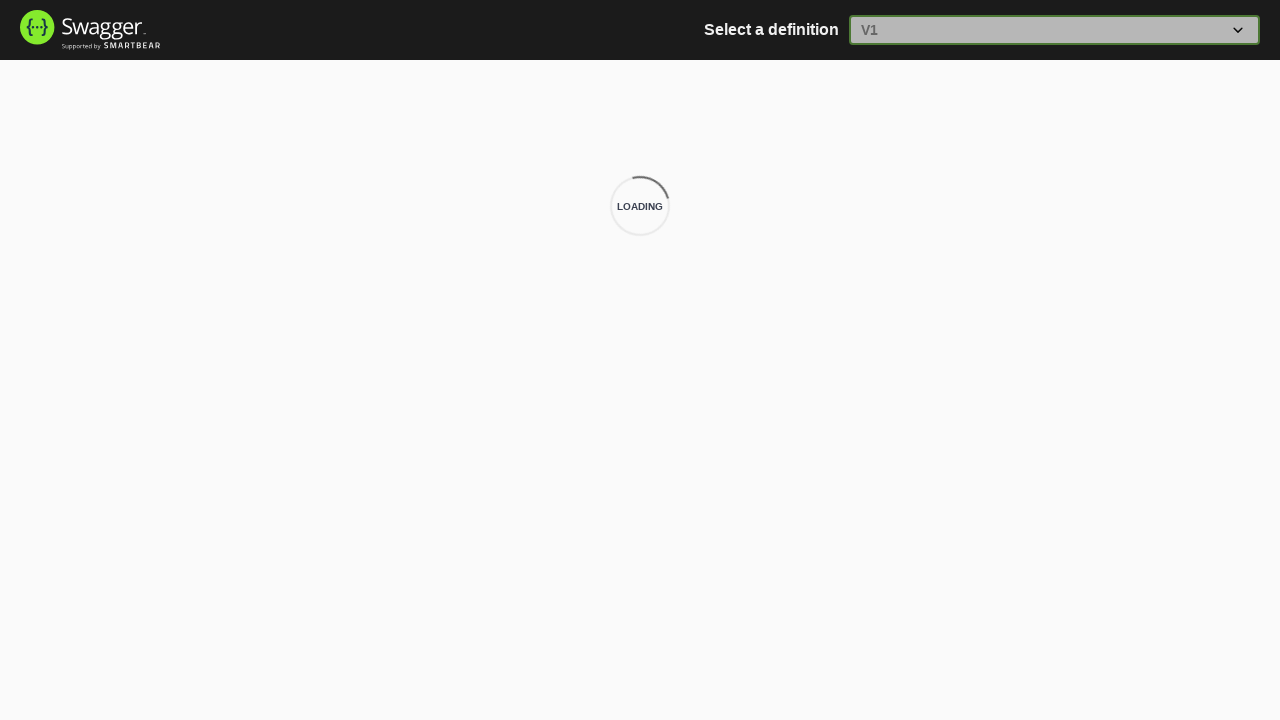

Waited for page to reach domcontentloaded state
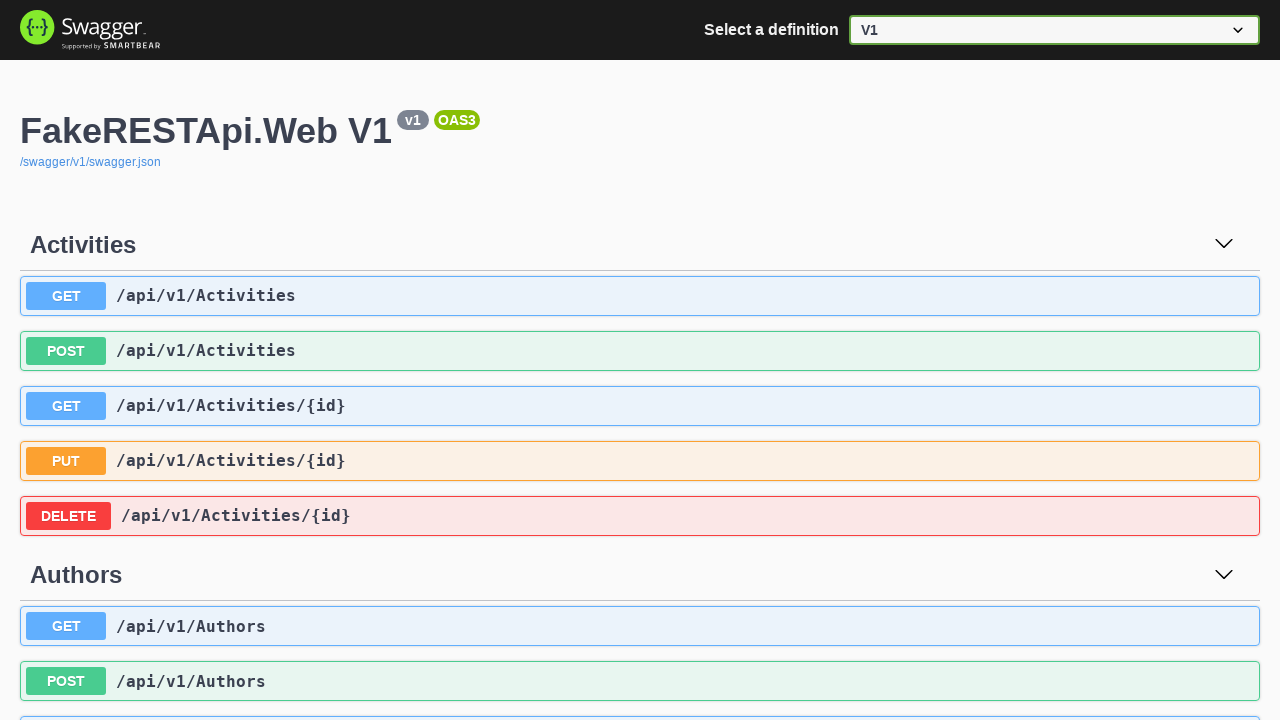

Retrieved page title: 'Swagger UI'
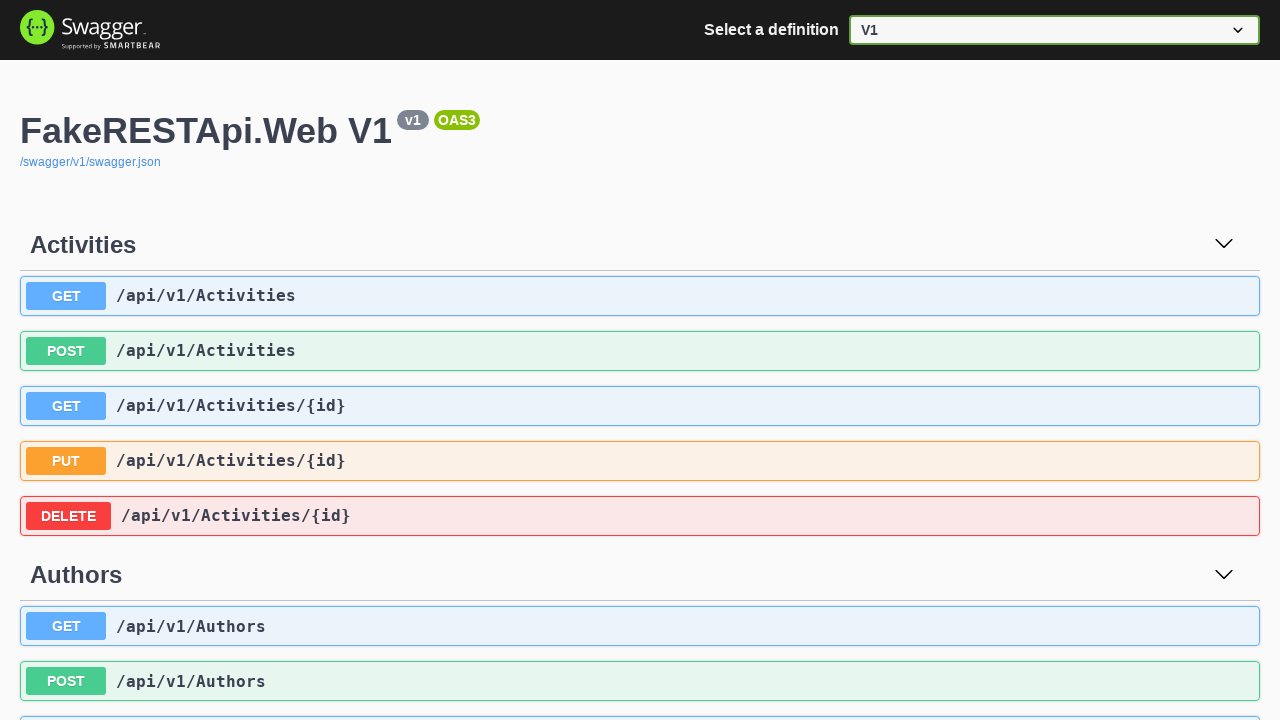

Verified page title is 'Swagger UI'
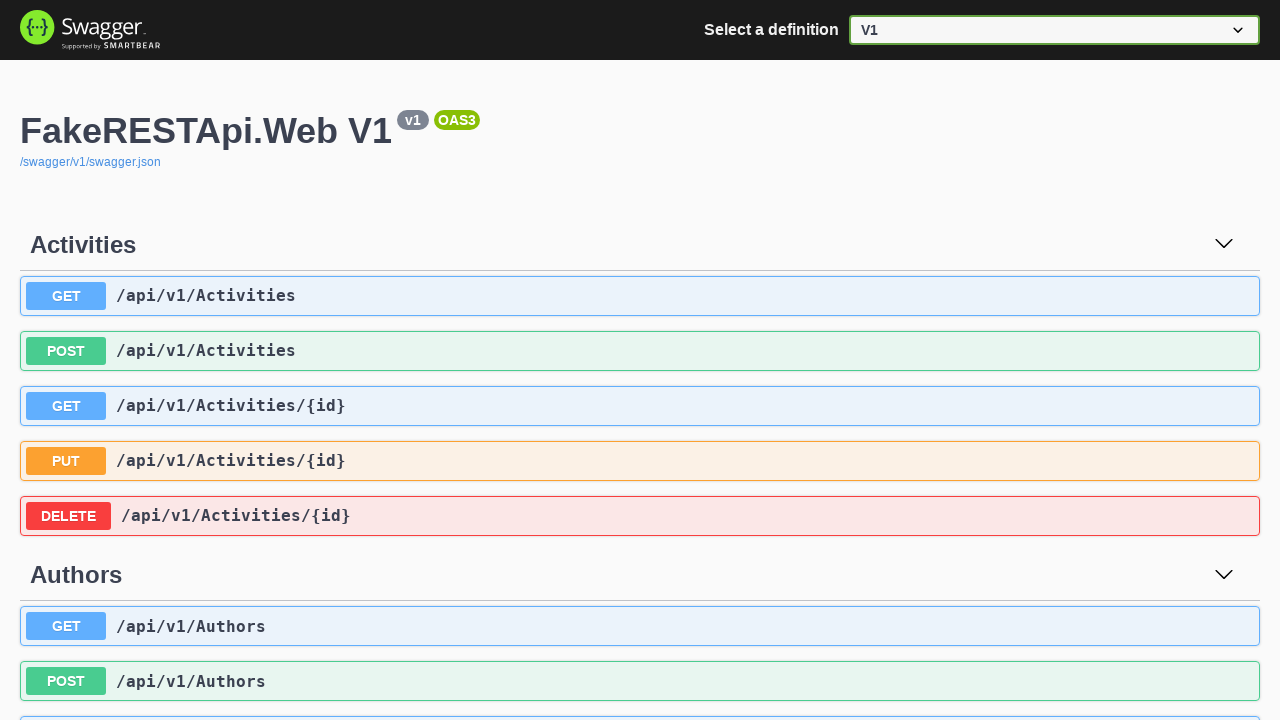

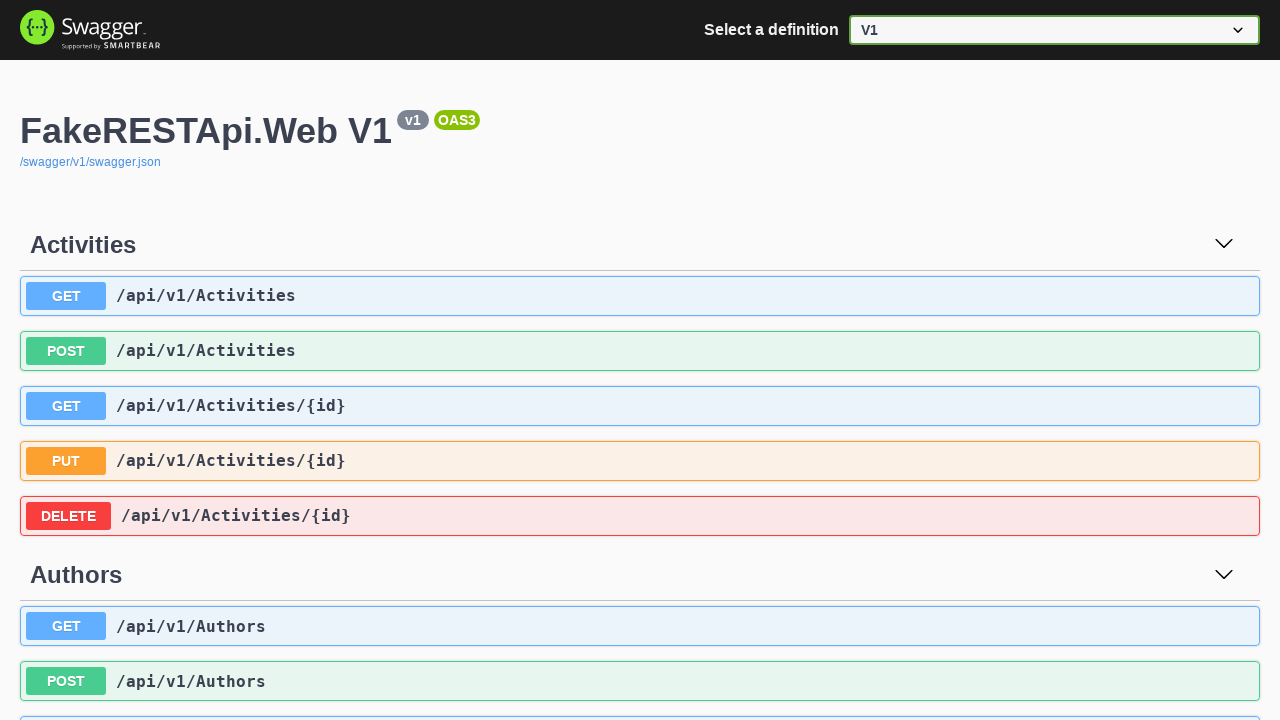